Tests radio button functionality on an HTML forms tutorial page by clicking through radio buttons in multiple groups and verifying their selection state

Starting URL: http://echoecho.com/htmlforms10.htm

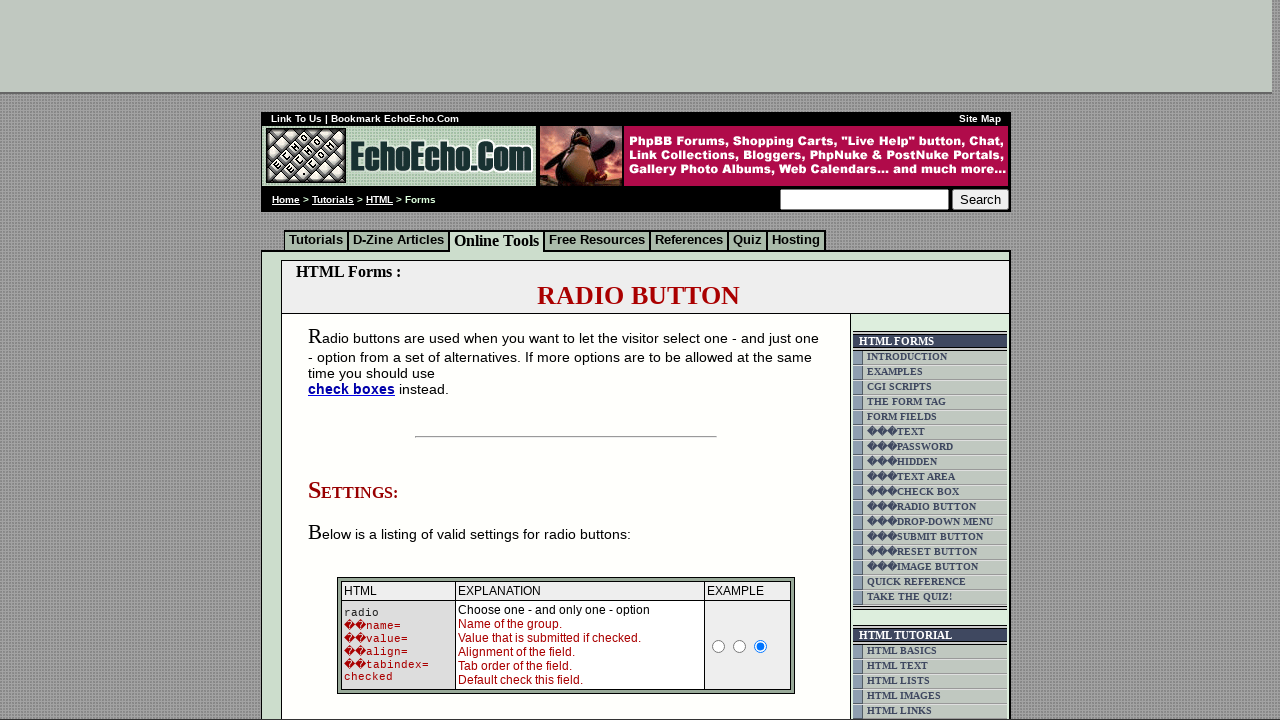

Located header section containing radio buttons
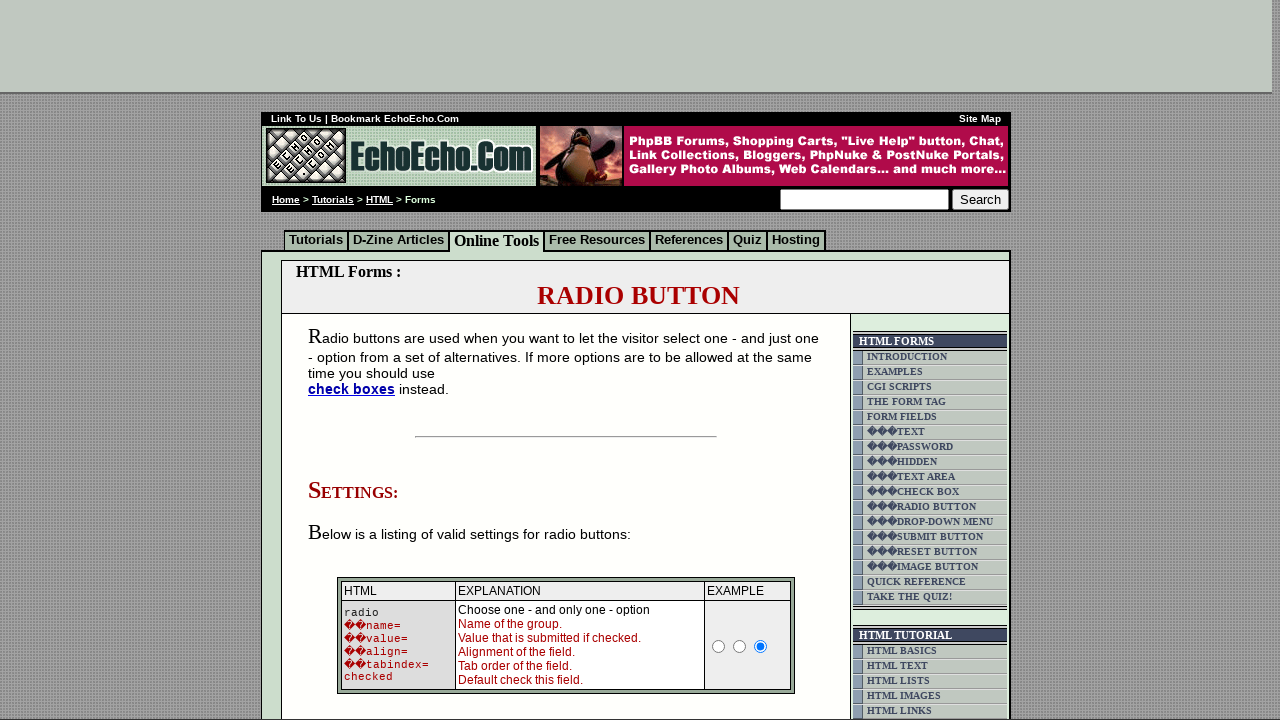

Located all radio buttons in group1
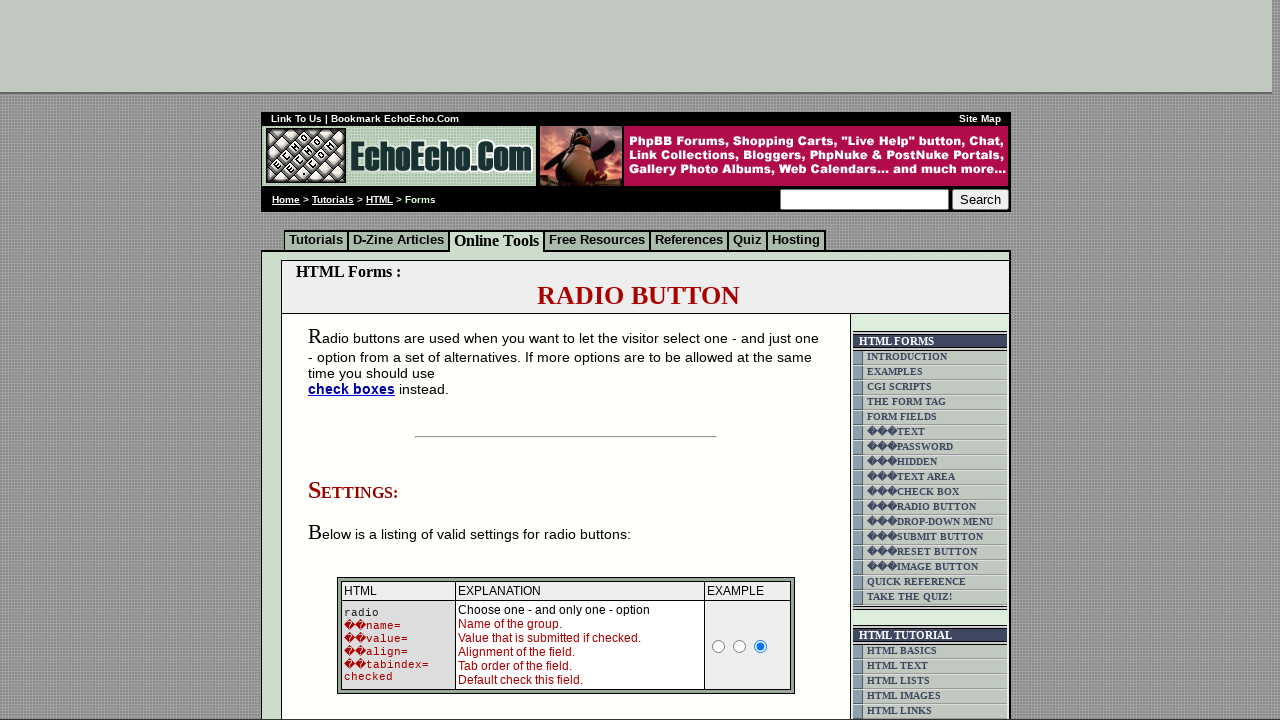

Found 3 radio buttons in group1
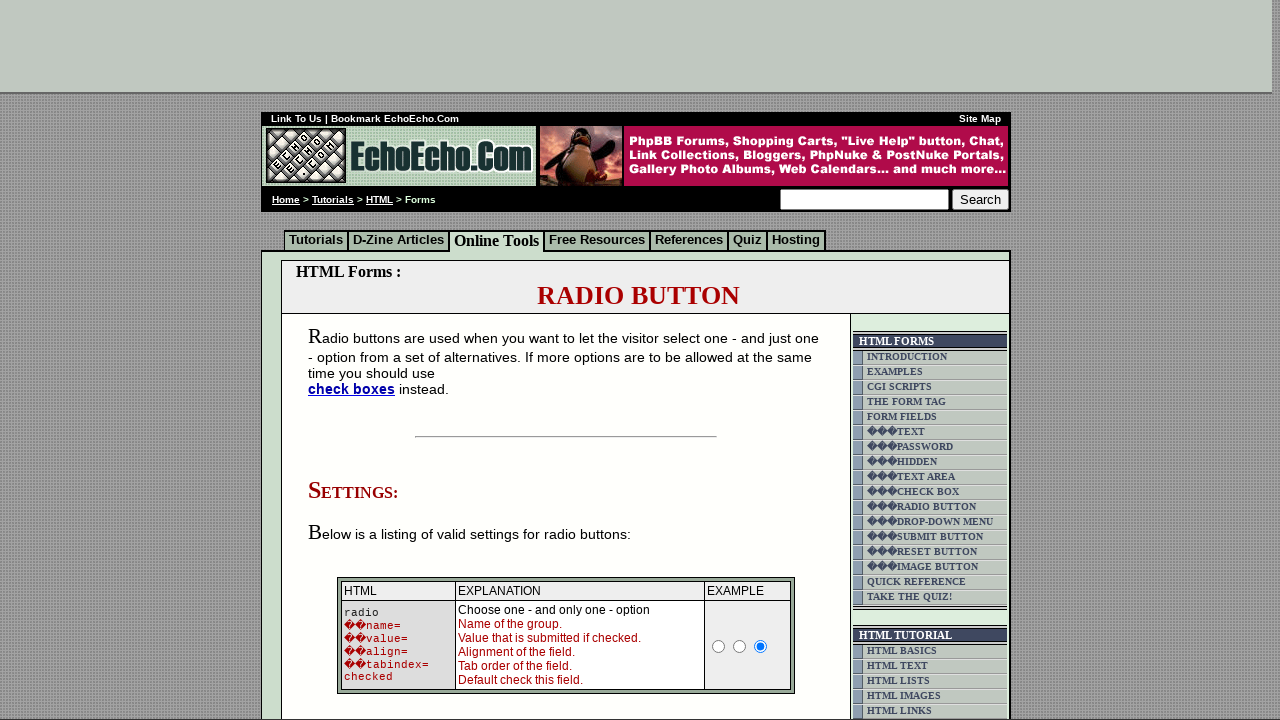

Clicked radio button 1 in group1 at (356, 360) on (//td[@class='table5'])[2] >> input[name='group1'] >> nth=0
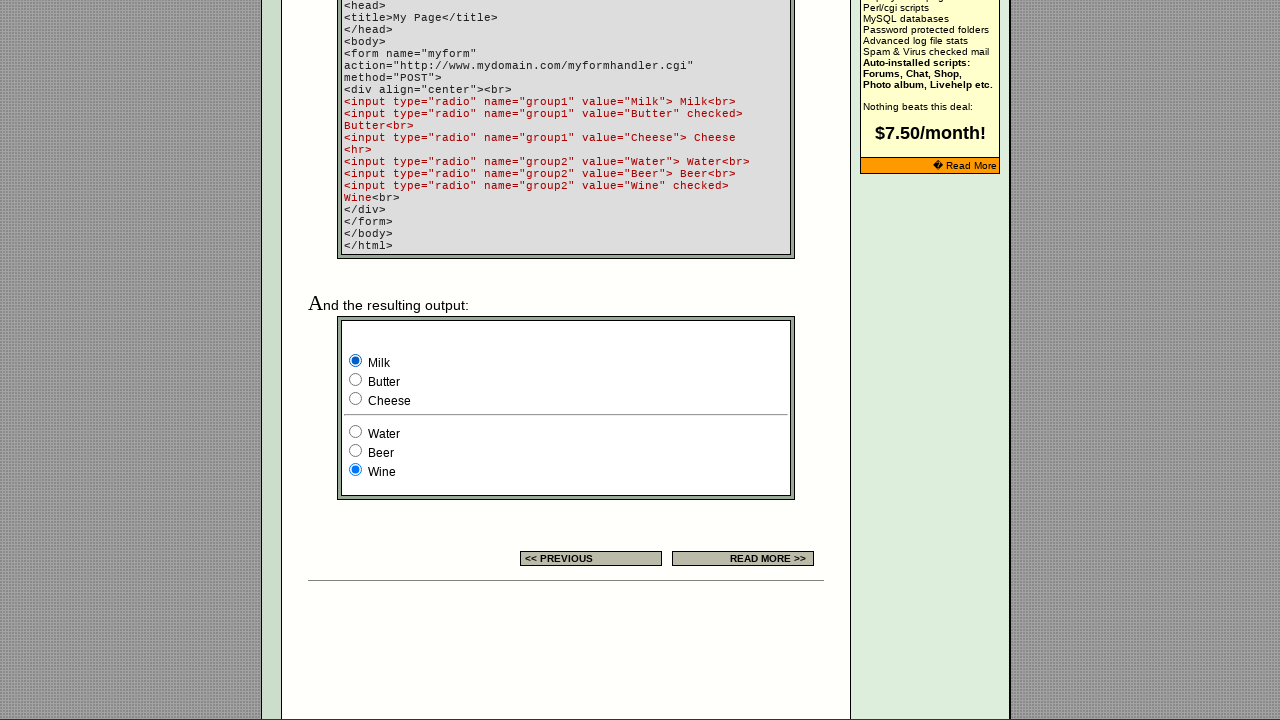

Waited 500ms to observe radio button 1 selection state in group1
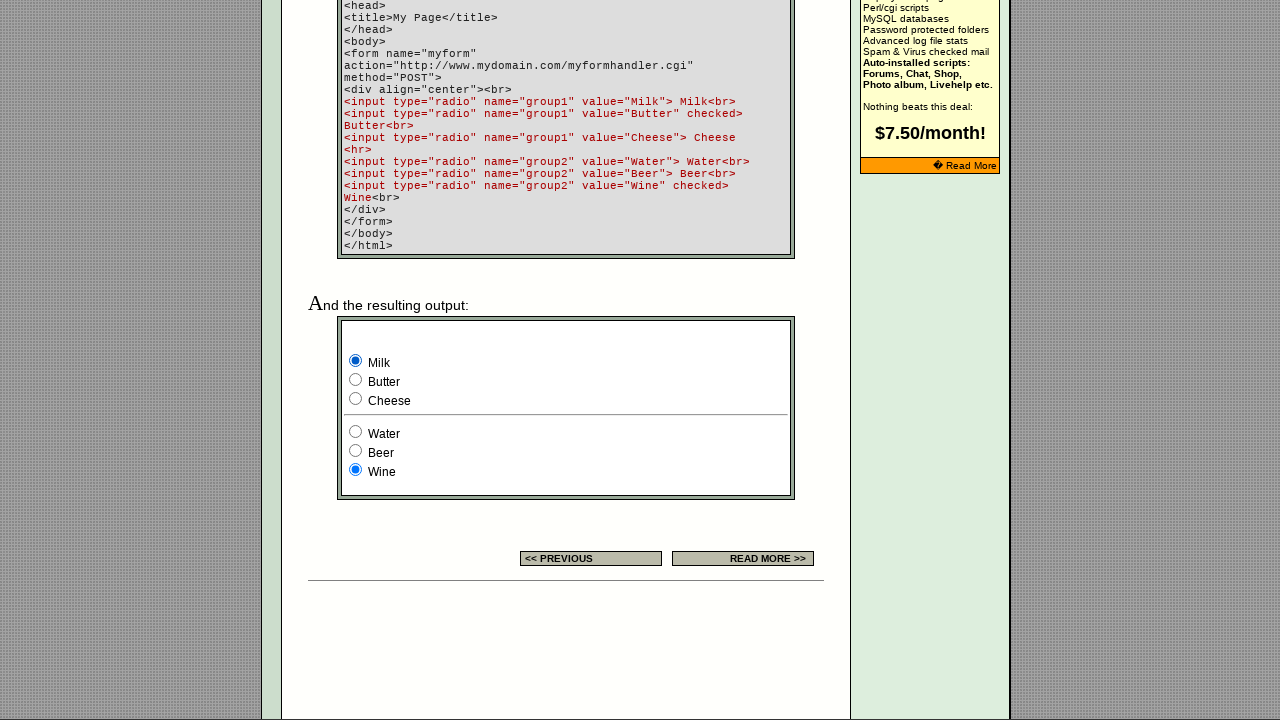

Clicked radio button 2 in group1 at (356, 380) on (//td[@class='table5'])[2] >> input[name='group1'] >> nth=1
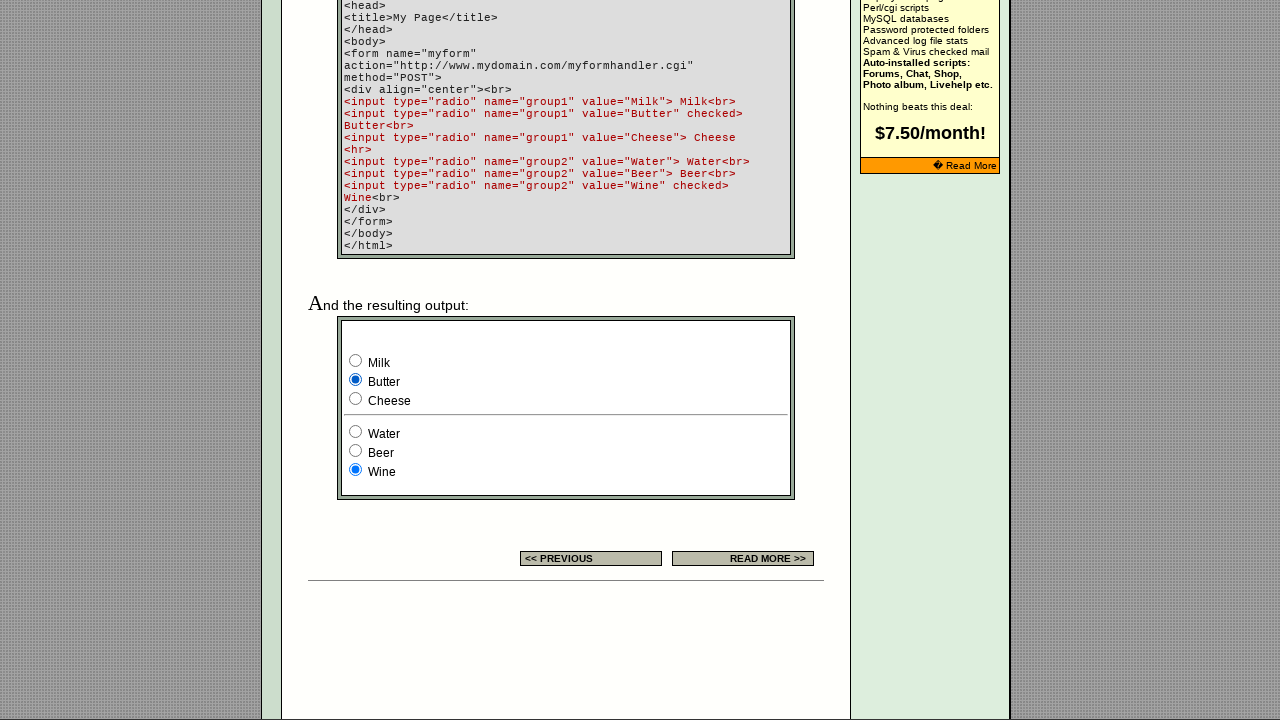

Waited 500ms to observe radio button 2 selection state in group1
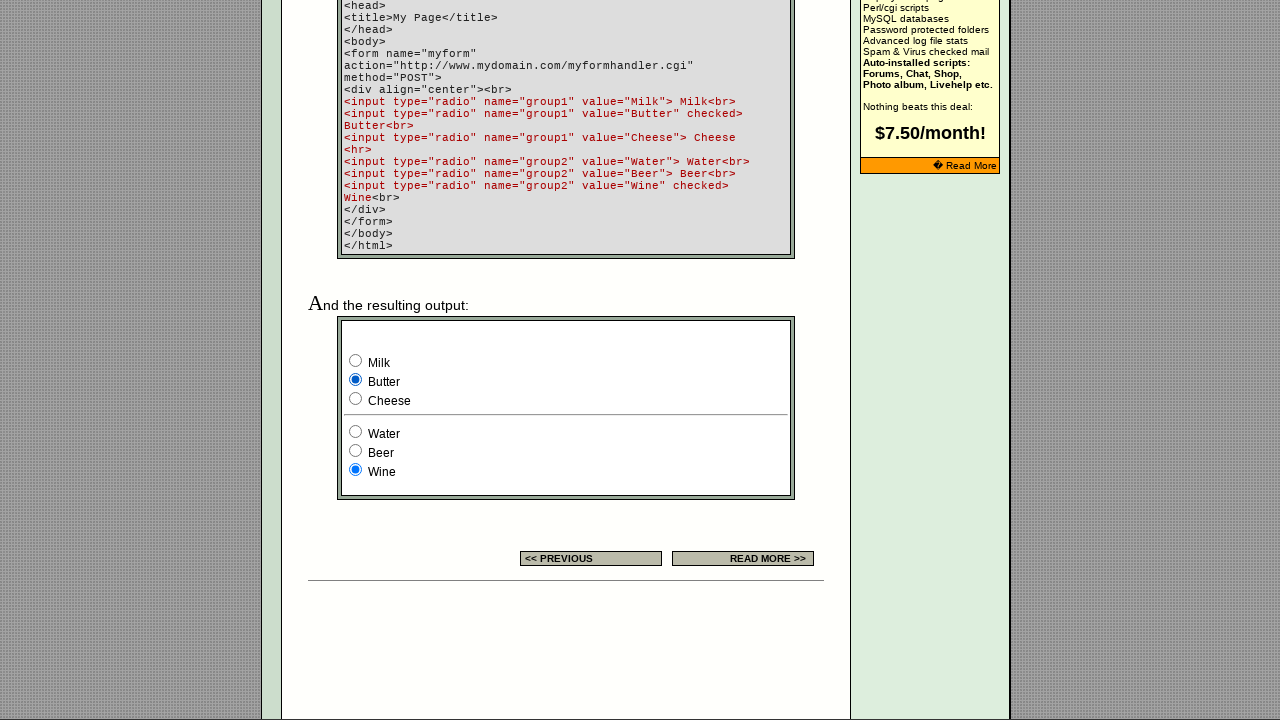

Clicked radio button 3 in group1 at (356, 398) on (//td[@class='table5'])[2] >> input[name='group1'] >> nth=2
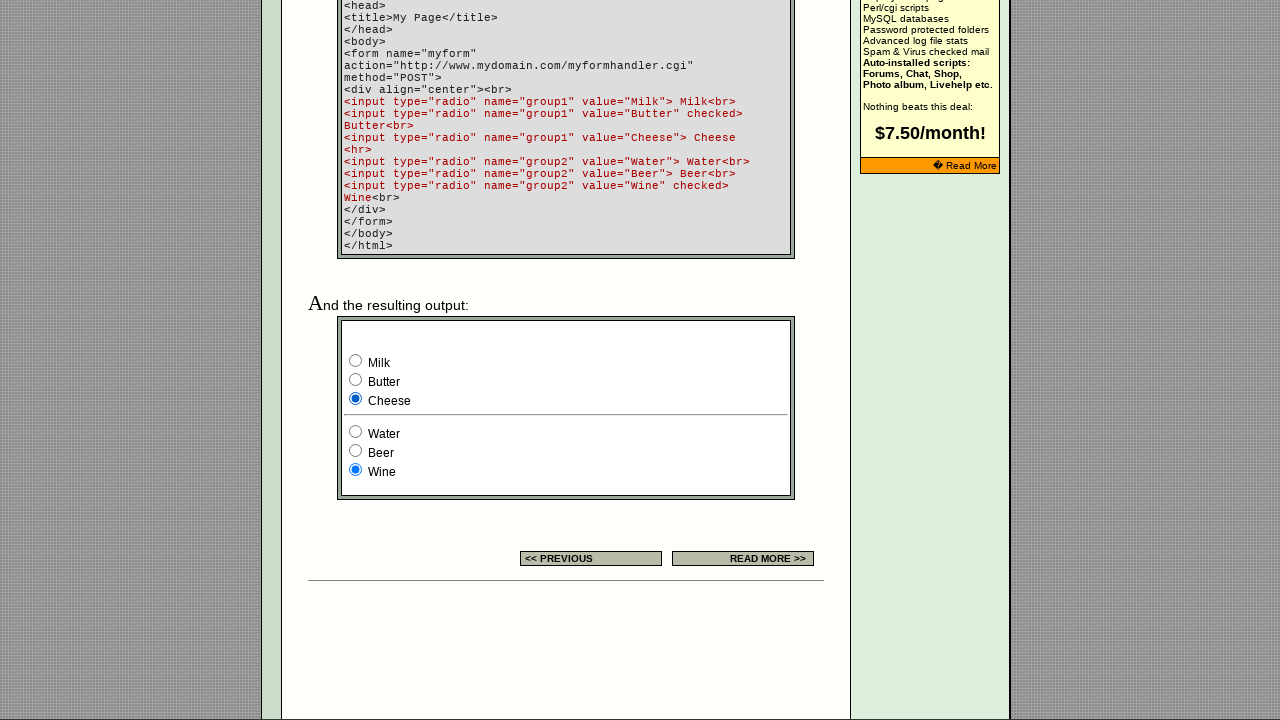

Waited 500ms to observe radio button 3 selection state in group1
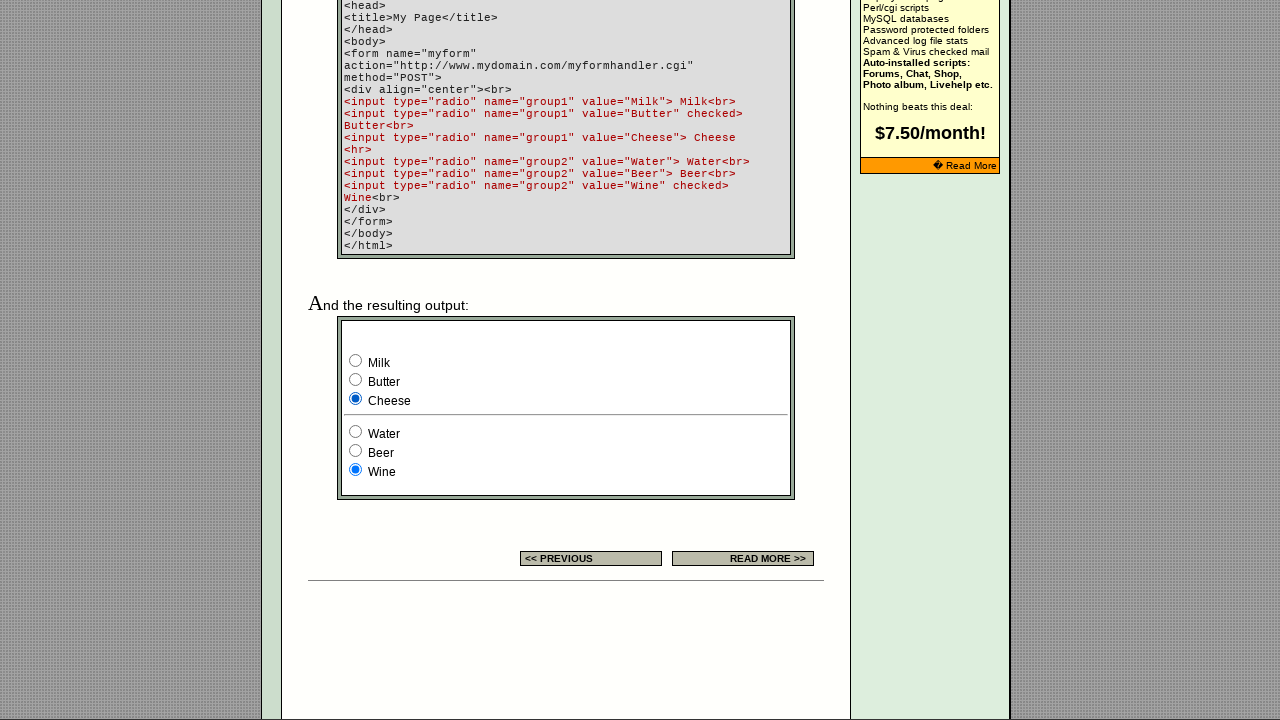

Located all radio buttons in group2
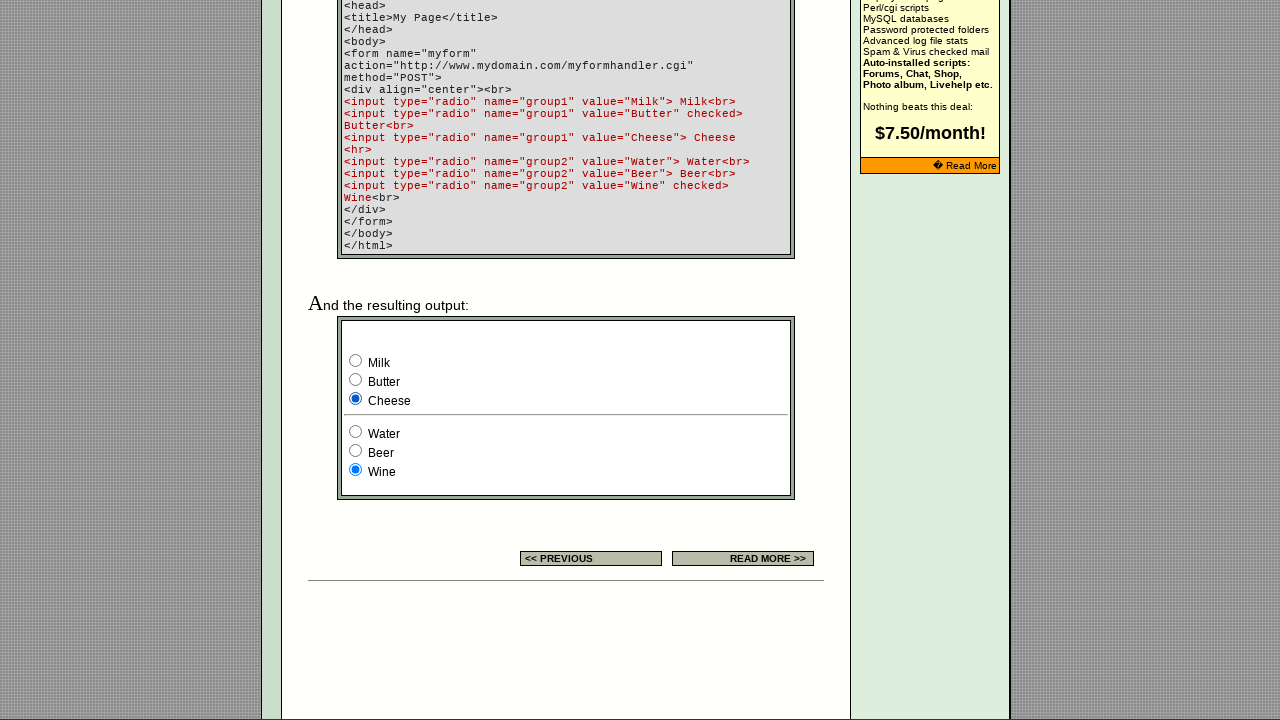

Found 3 radio buttons in group2
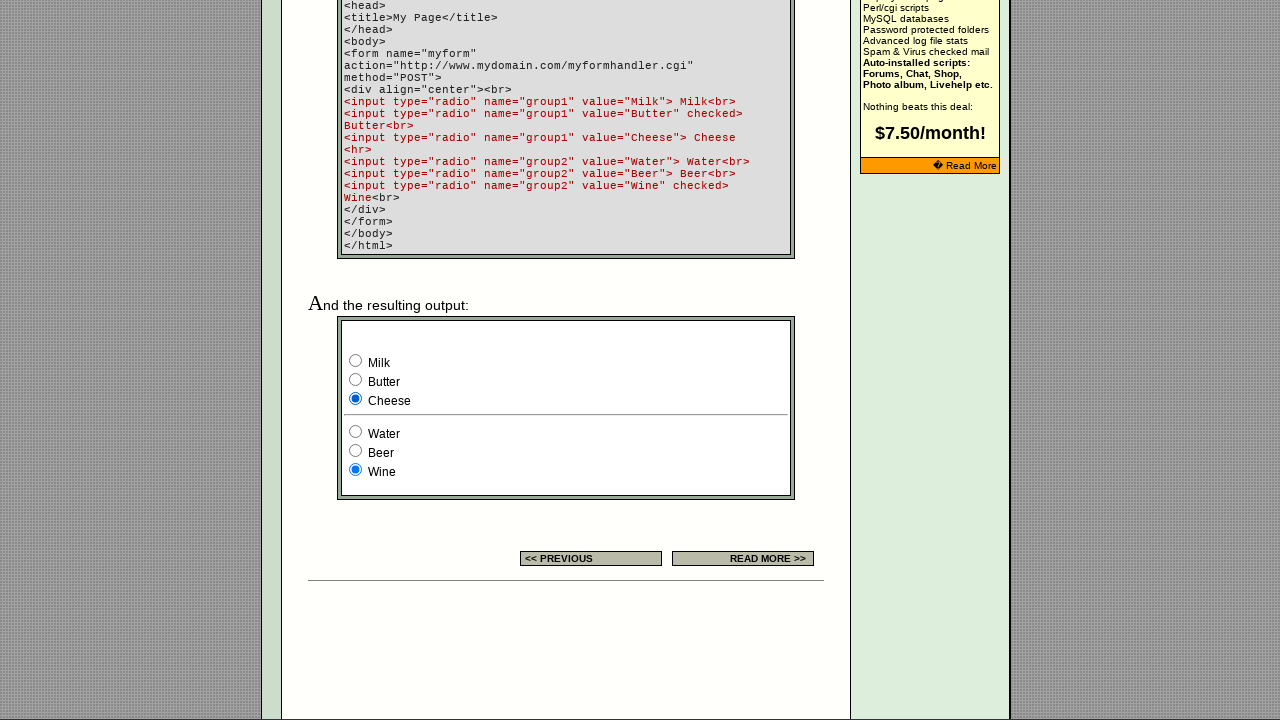

Clicked radio button 1 in group2 at (356, 432) on (//td[@class='table5'])[2] >> input[name='group2'] >> nth=0
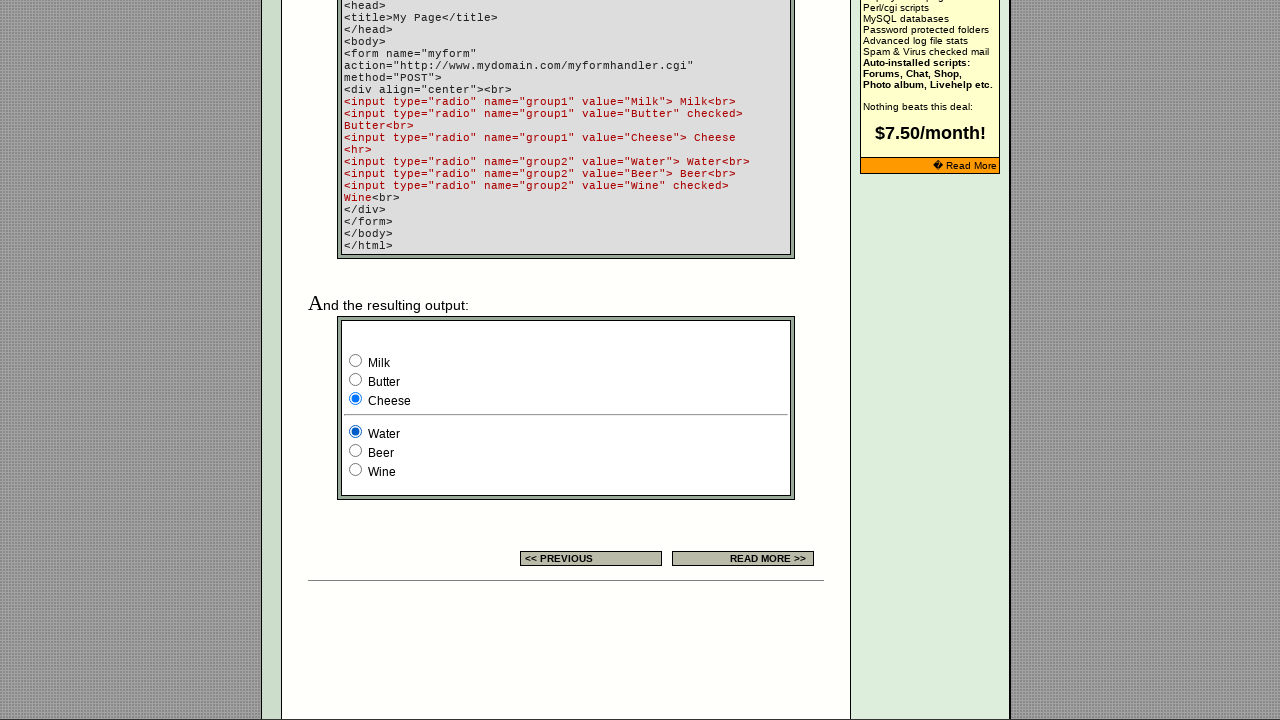

Waited 500ms to observe radio button 1 selection state in group2
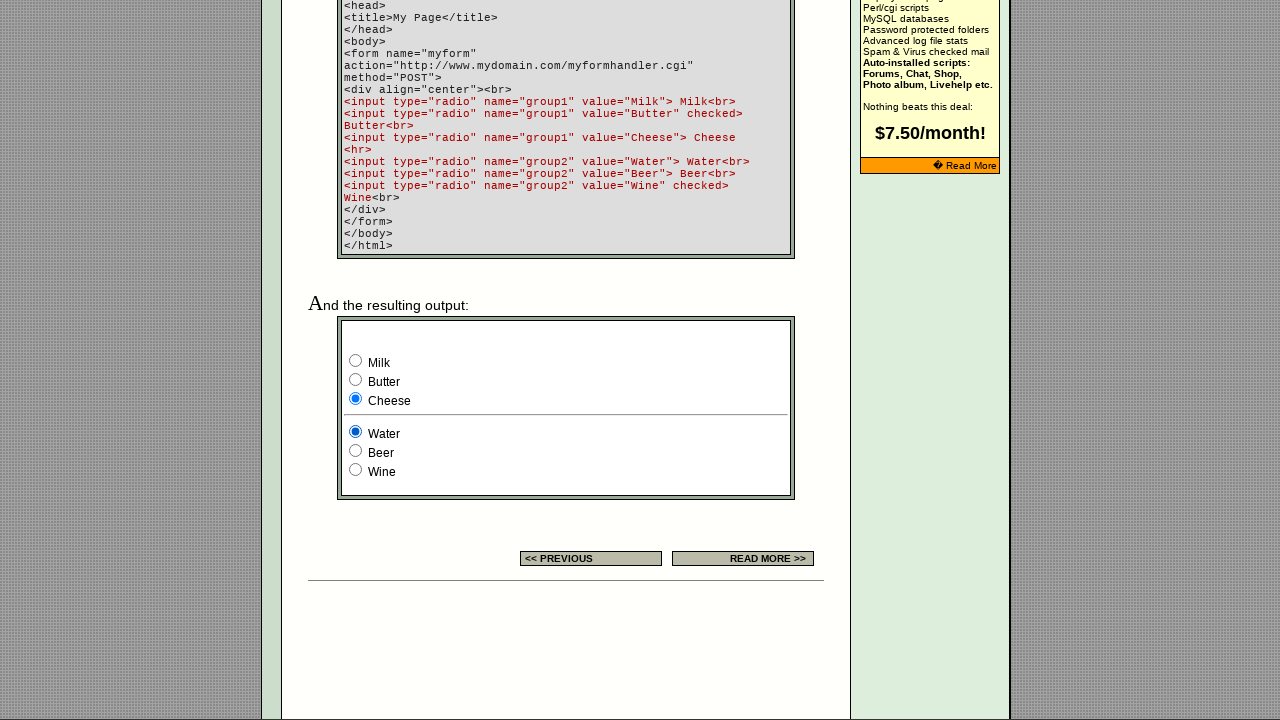

Clicked radio button 2 in group2 at (356, 450) on (//td[@class='table5'])[2] >> input[name='group2'] >> nth=1
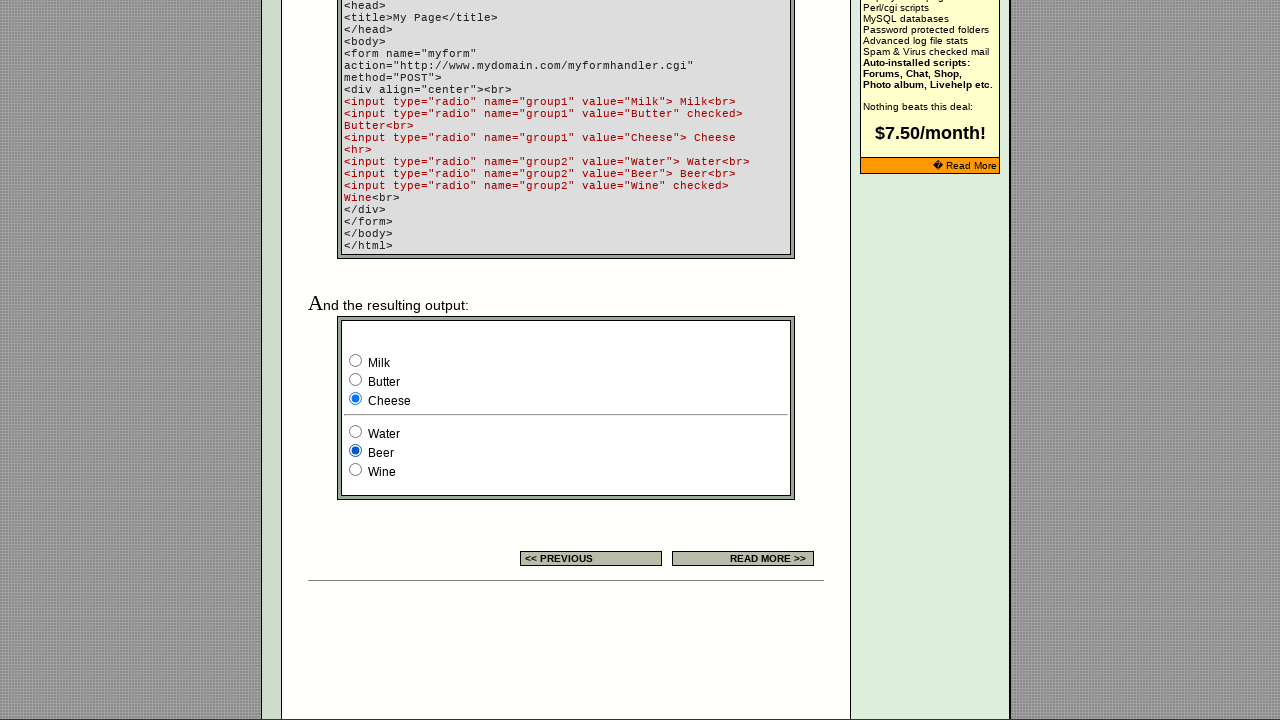

Waited 500ms to observe radio button 2 selection state in group2
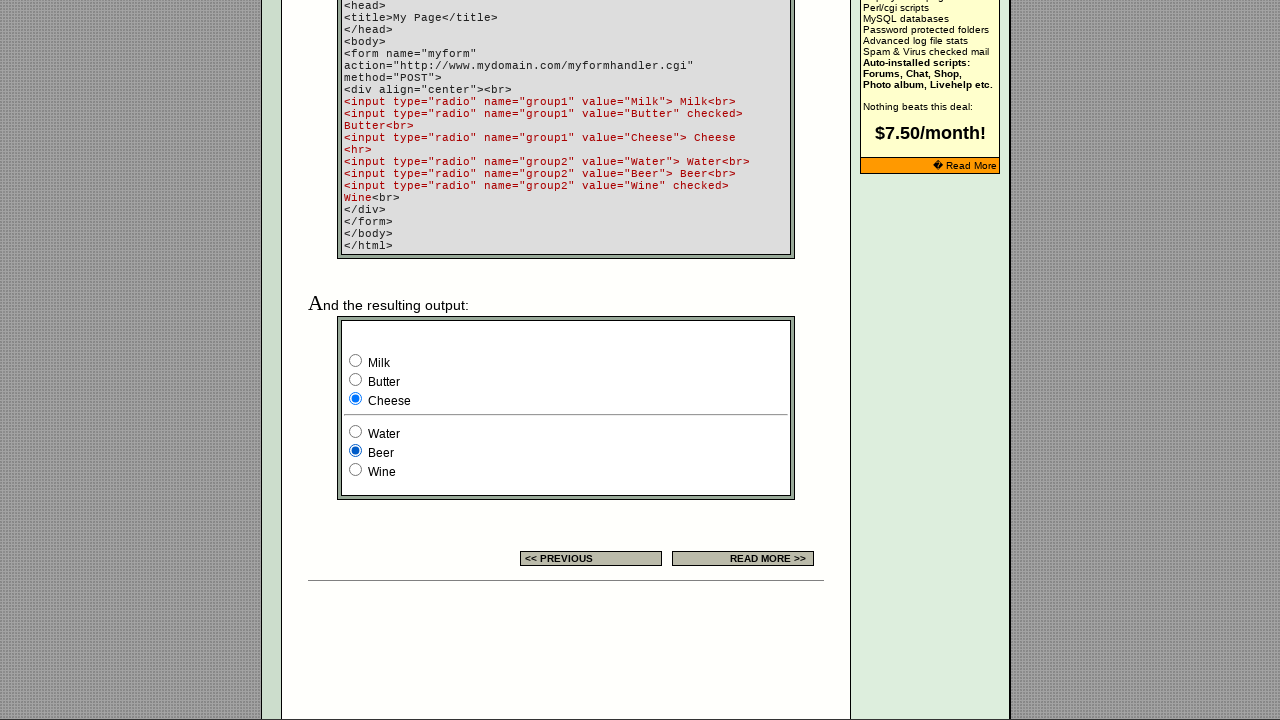

Clicked radio button 3 in group2 at (356, 470) on (//td[@class='table5'])[2] >> input[name='group2'] >> nth=2
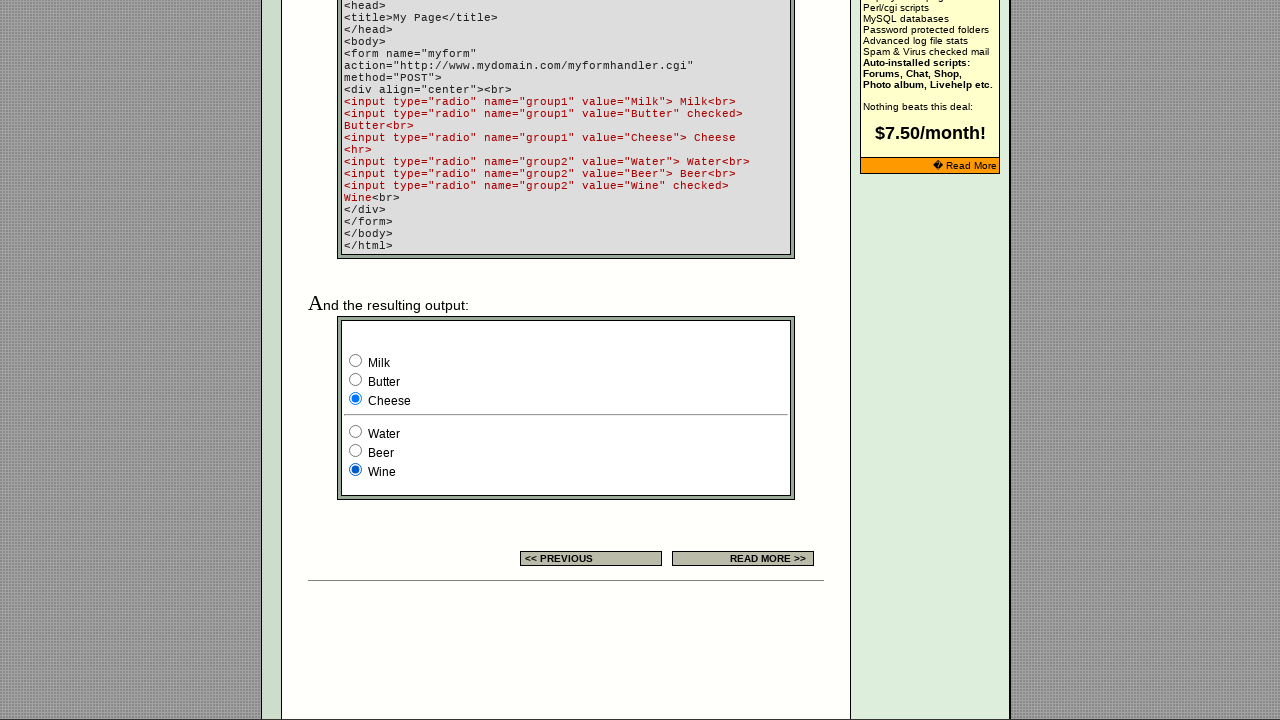

Waited 500ms to observe radio button 3 selection state in group2
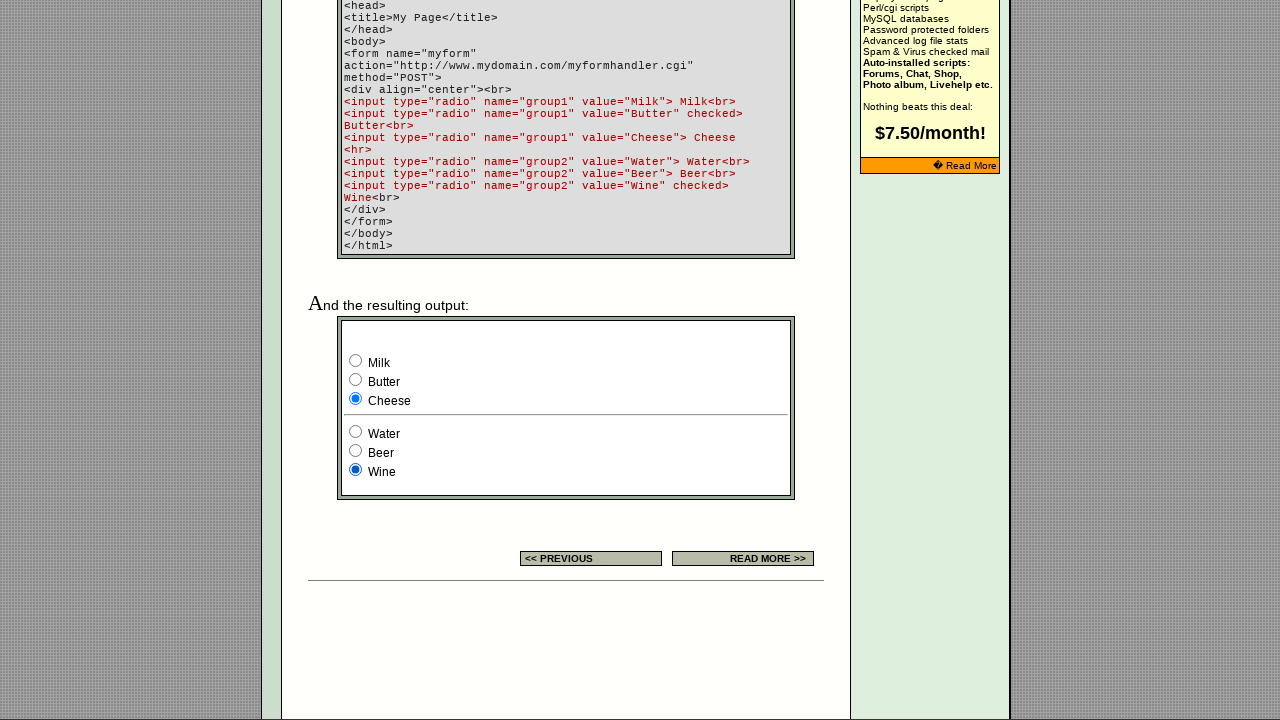

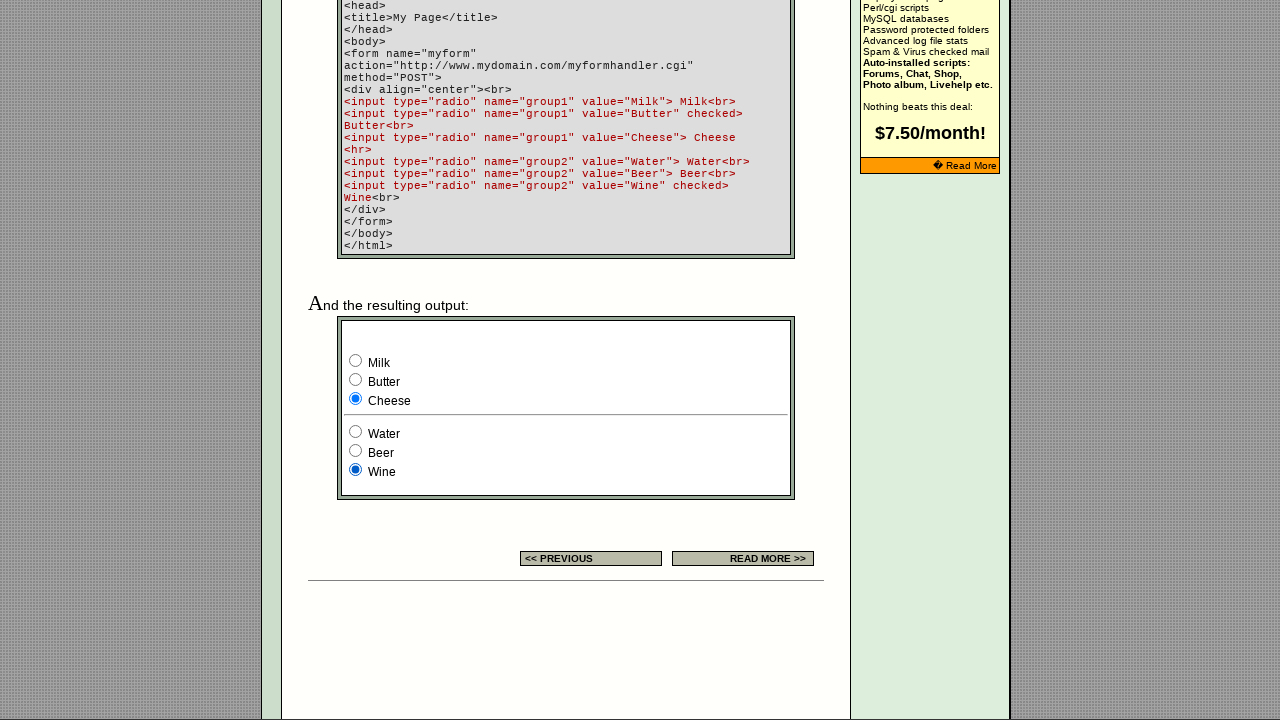